Tests sorting the Email column in ascending order by clicking the column header and verifying the email values are alphabetically sorted.

Starting URL: http://the-internet.herokuapp.com/tables

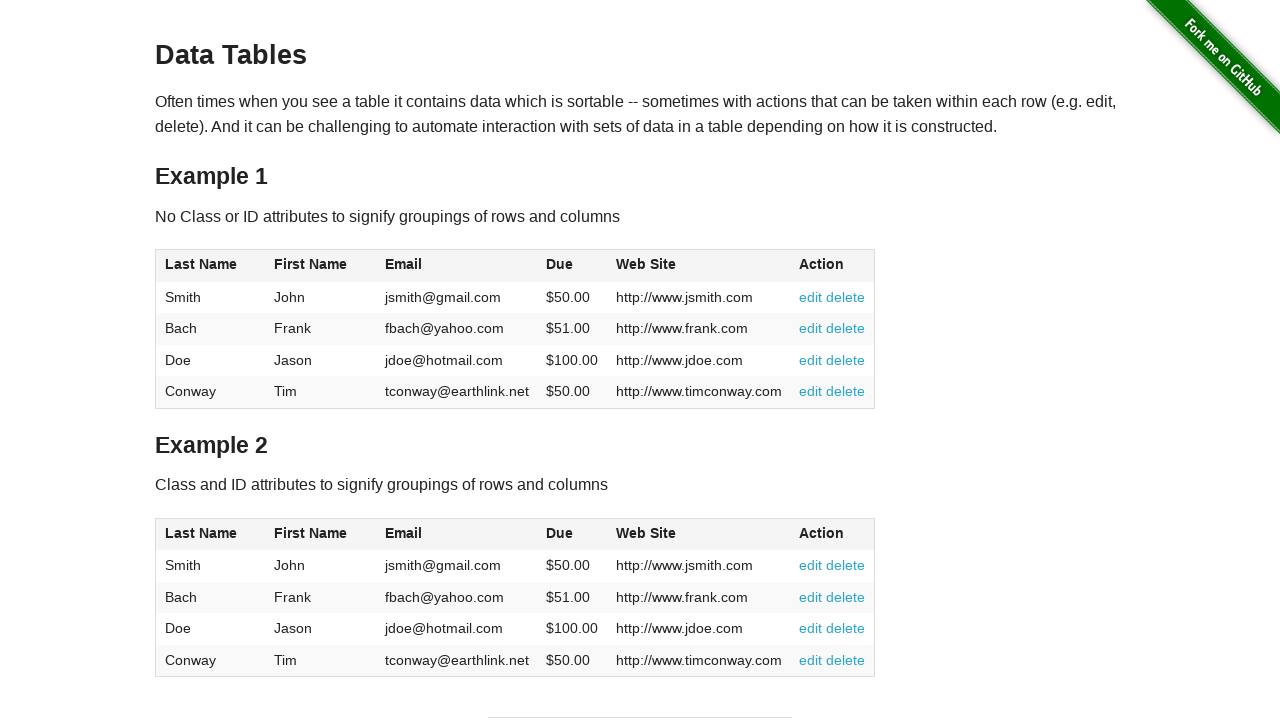

Clicked Email column header to sort ascending at (457, 266) on #table1 thead tr th:nth-of-type(3)
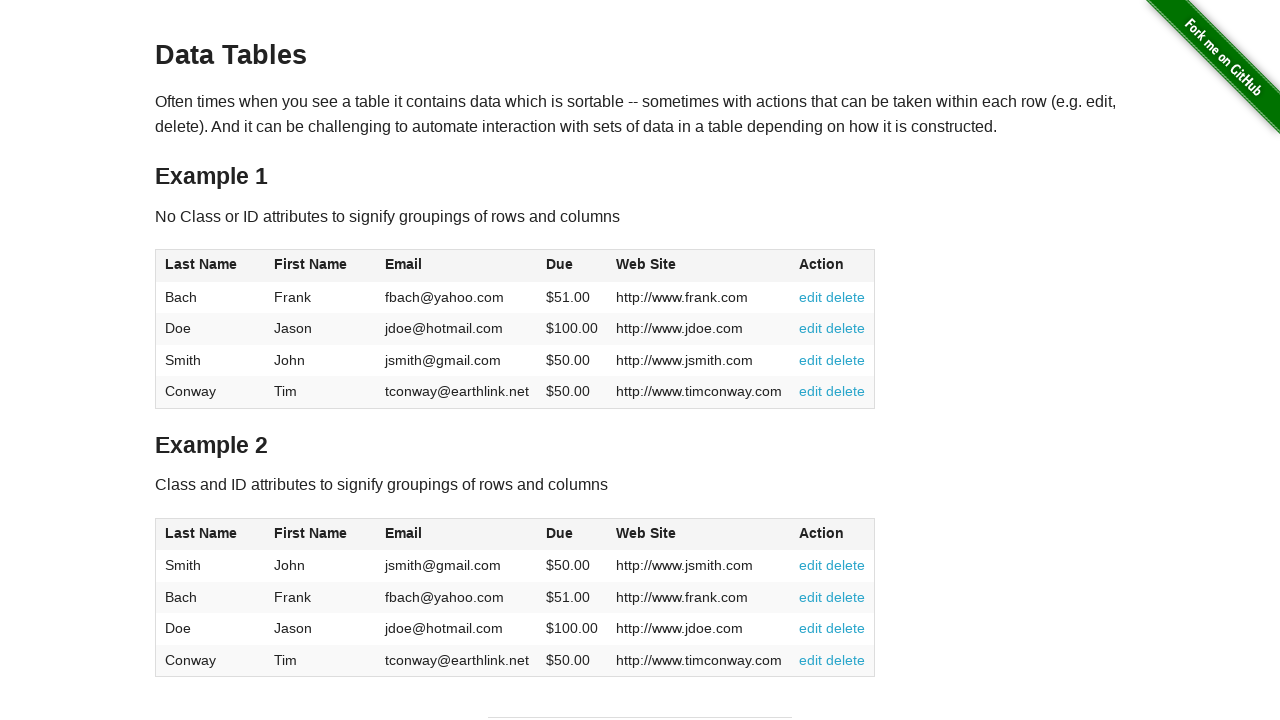

Email column data loaded and visible
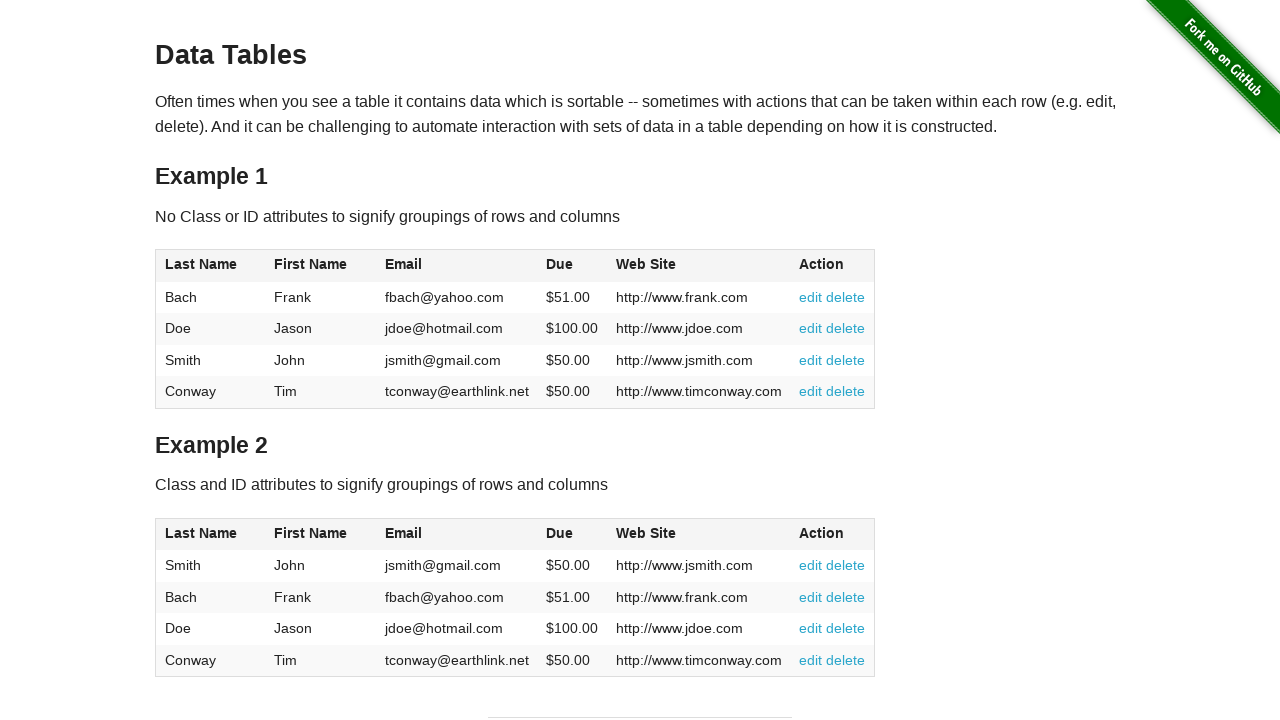

Retrieved all email elements from the Email column
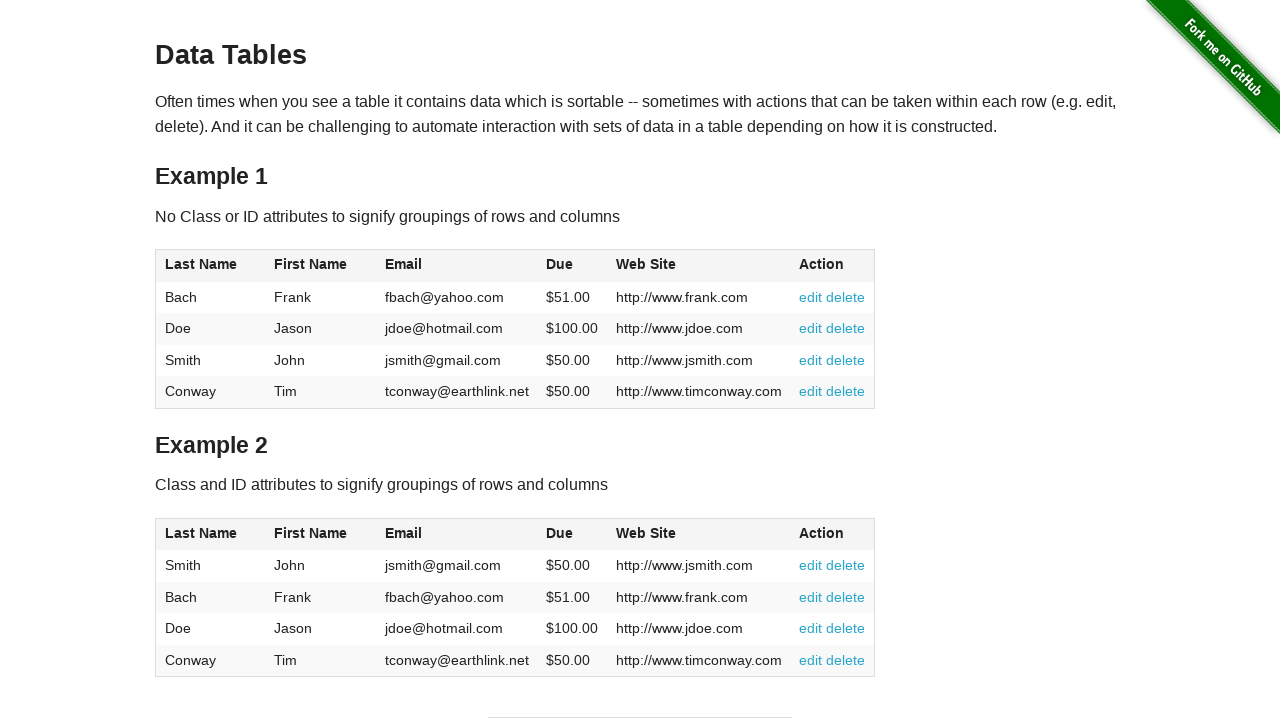

Extracted email values: ['fbach@yahoo.com', 'jdoe@hotmail.com', 'jsmith@gmail.com', 'tconway@earthlink.net']
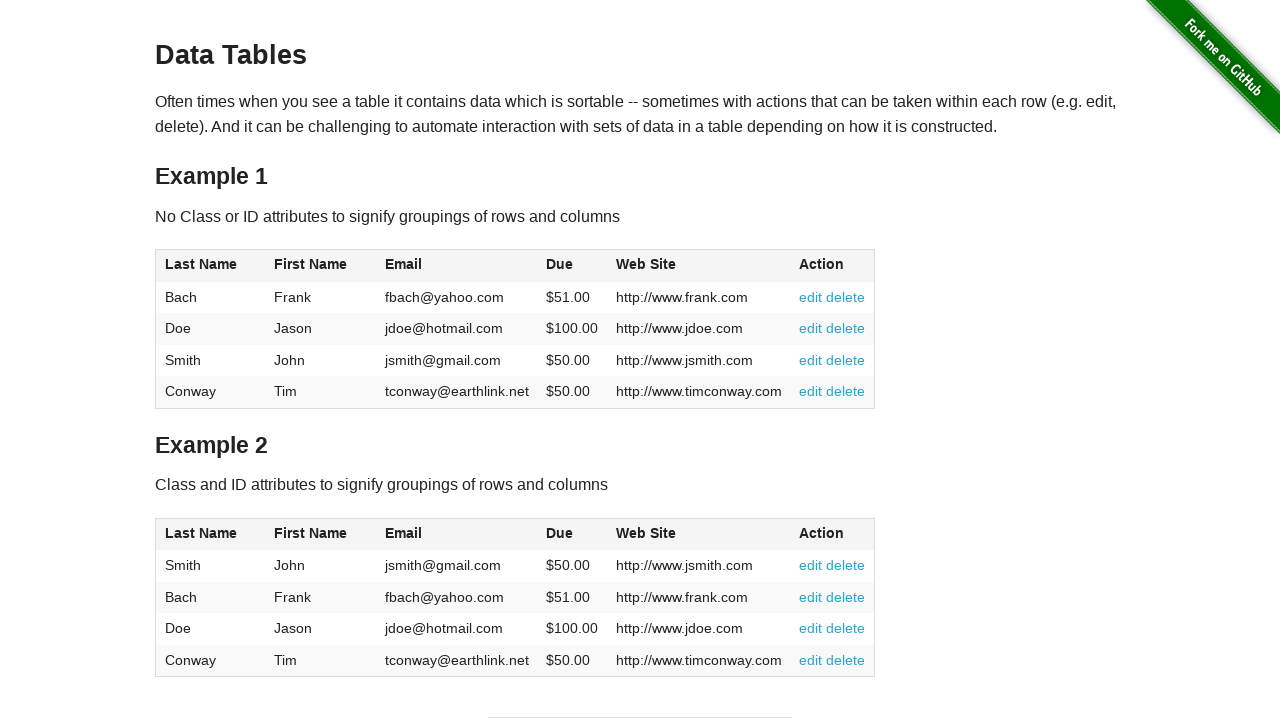

Verified that emails are sorted in ascending alphabetical order
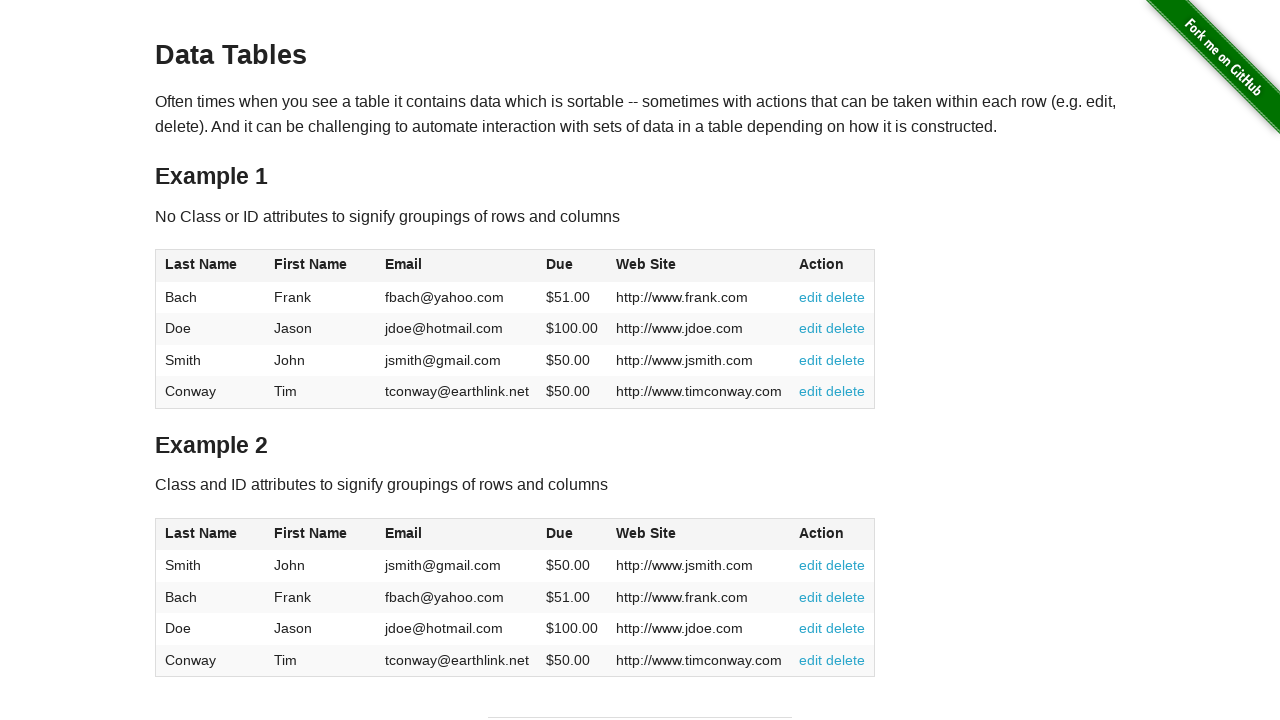

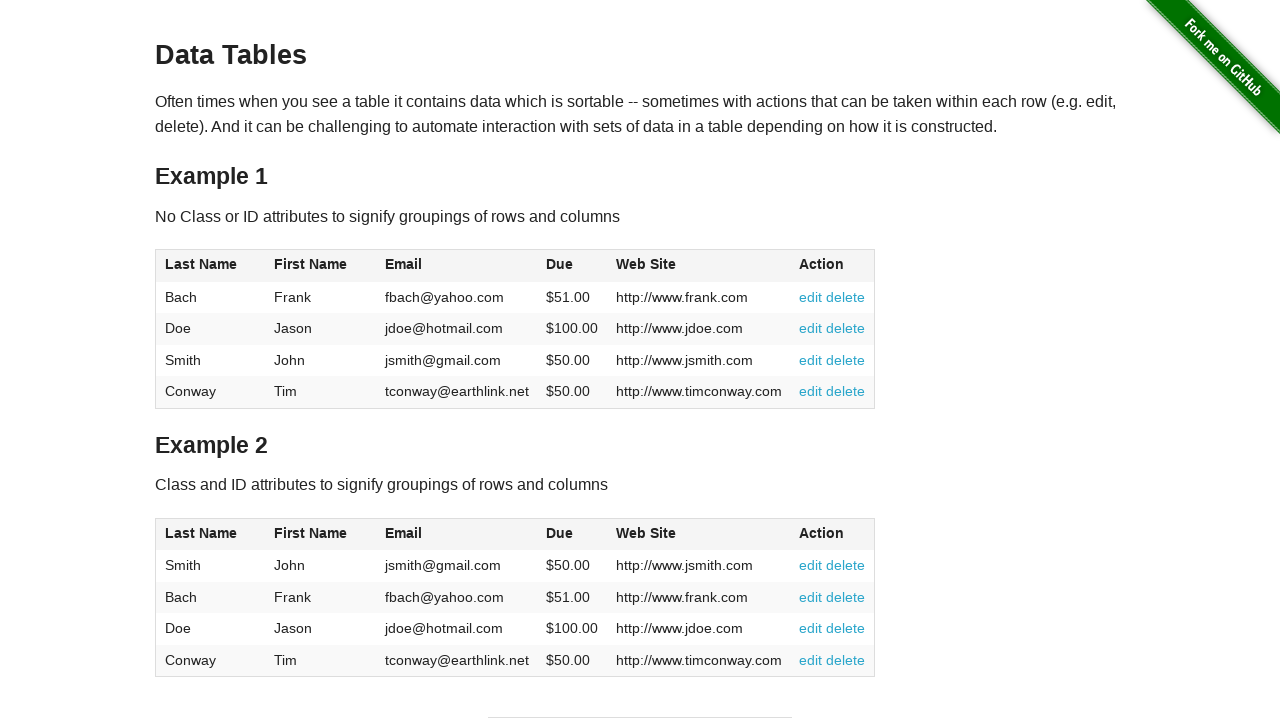